Navigates to Wish homepage

Starting URL: https://wish.com

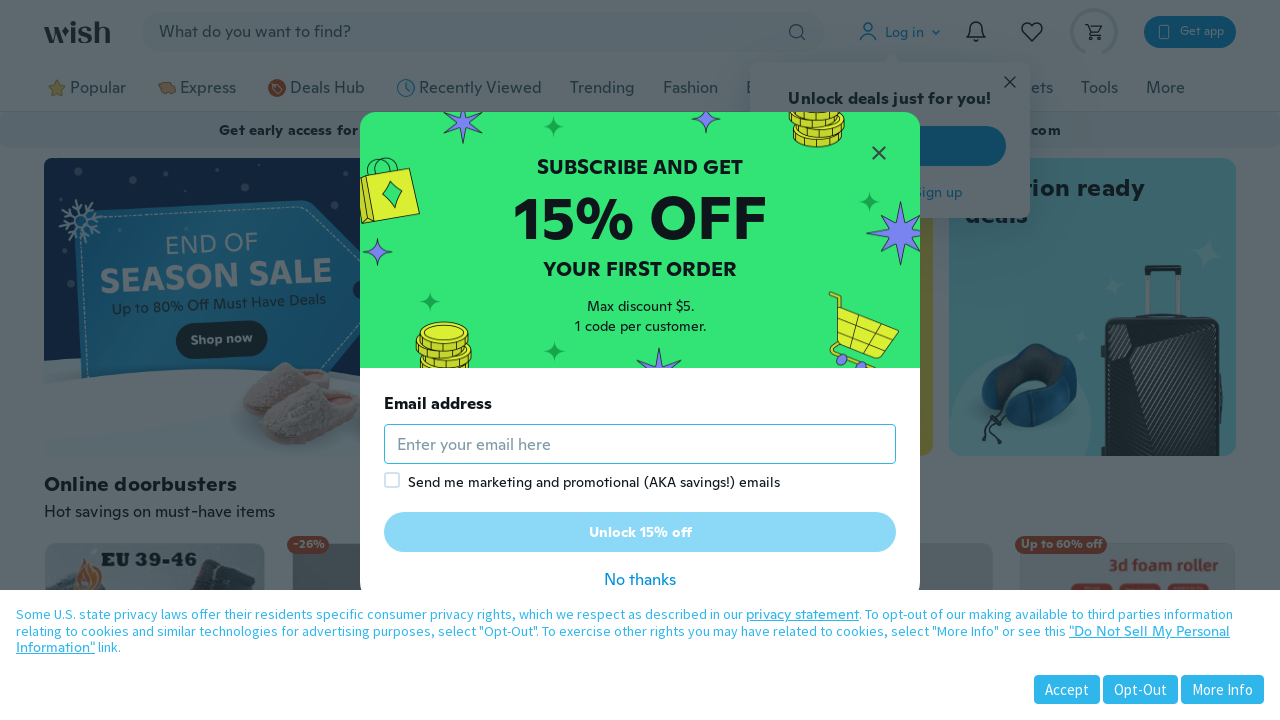

Navigated to Wish homepage at https://wish.com
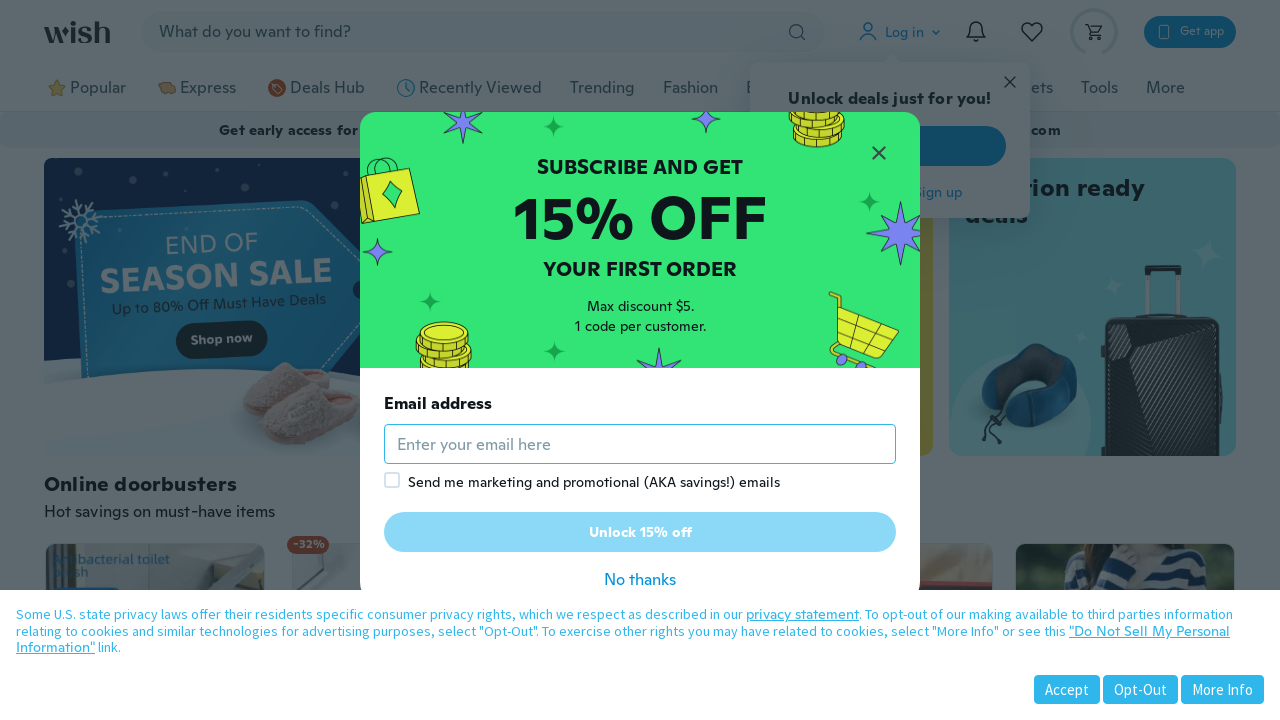

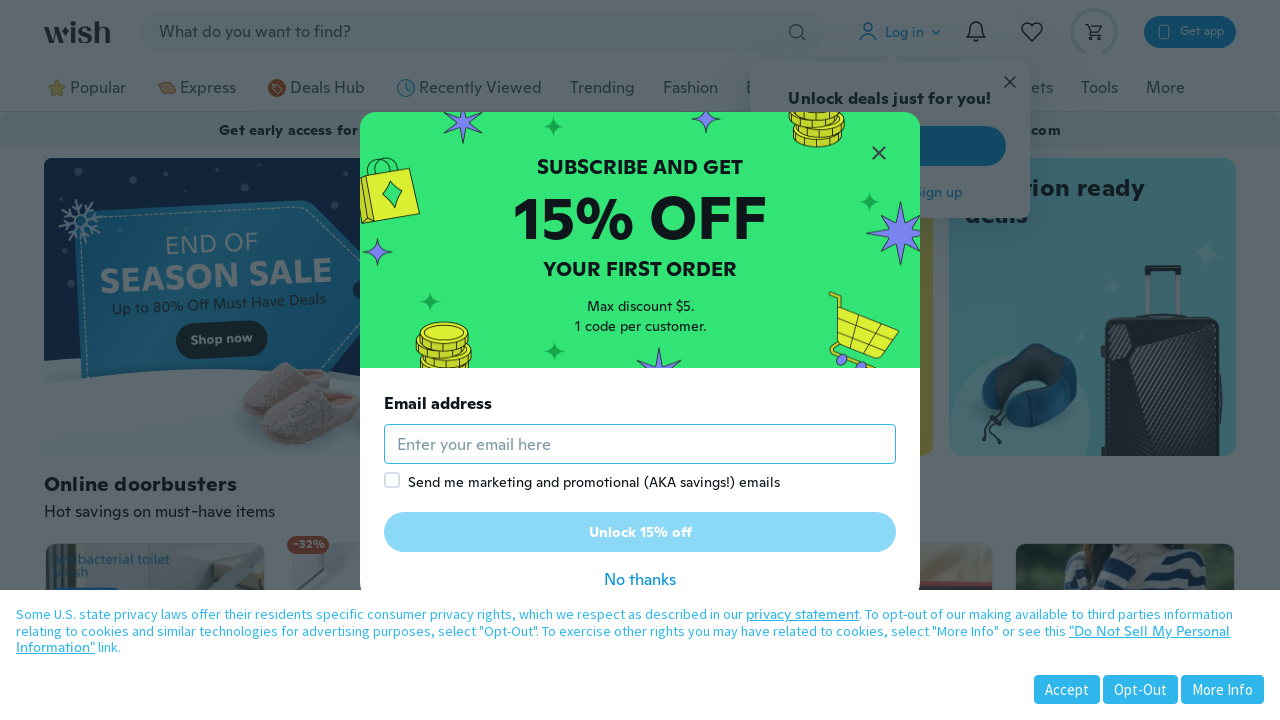